Tests JavaScript prompt dialog by clicking the third button, entering text into the prompt, and verifying the entered text is displayed on the page

Starting URL: http://the-internet.herokuapp.com/javascript_alerts

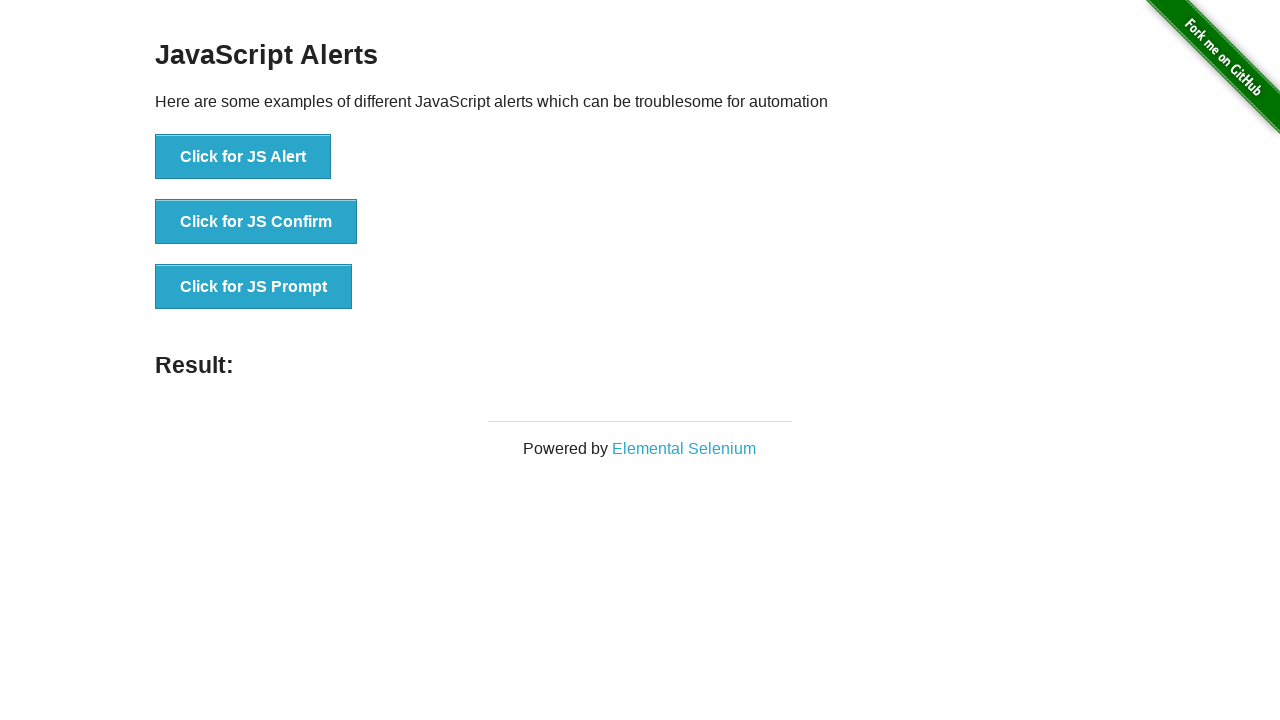

Set up dialog handler to accept prompt with text 'Samira'
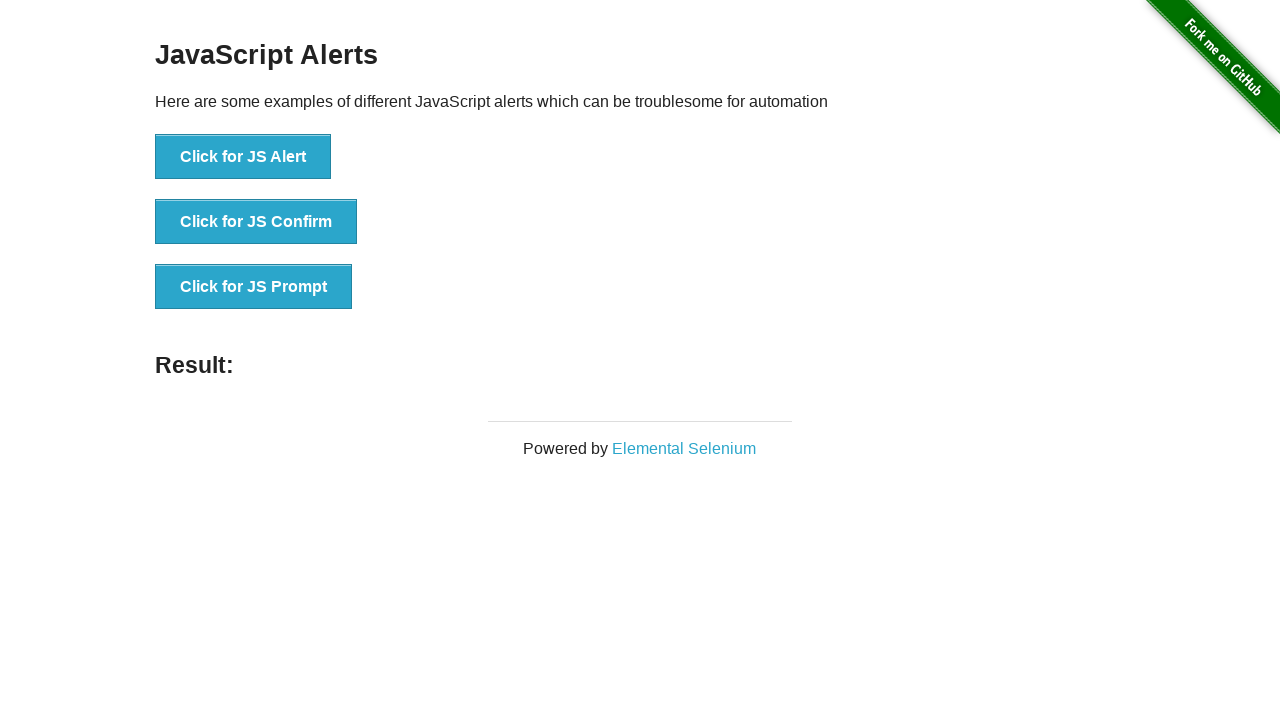

Clicked the third button to trigger JavaScript prompt dialog at (254, 287) on xpath=//*[@id='content']/div/ul/li[3]/button
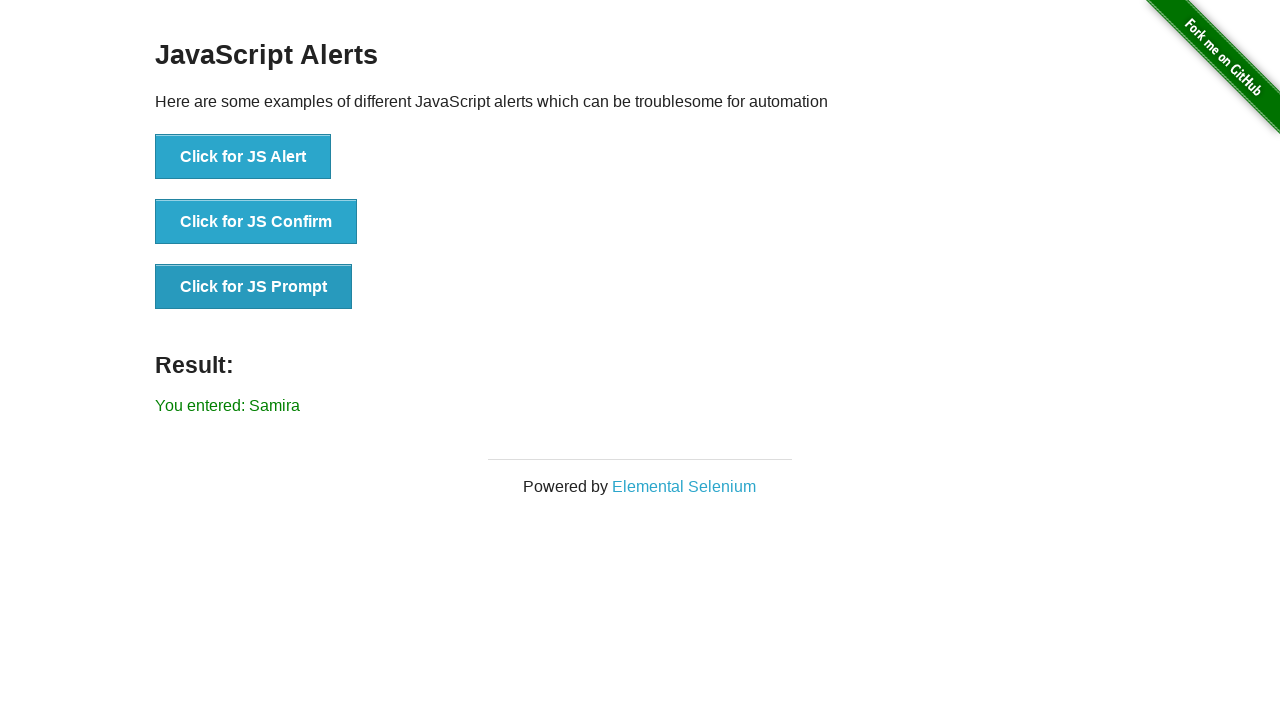

Result element loaded on the page
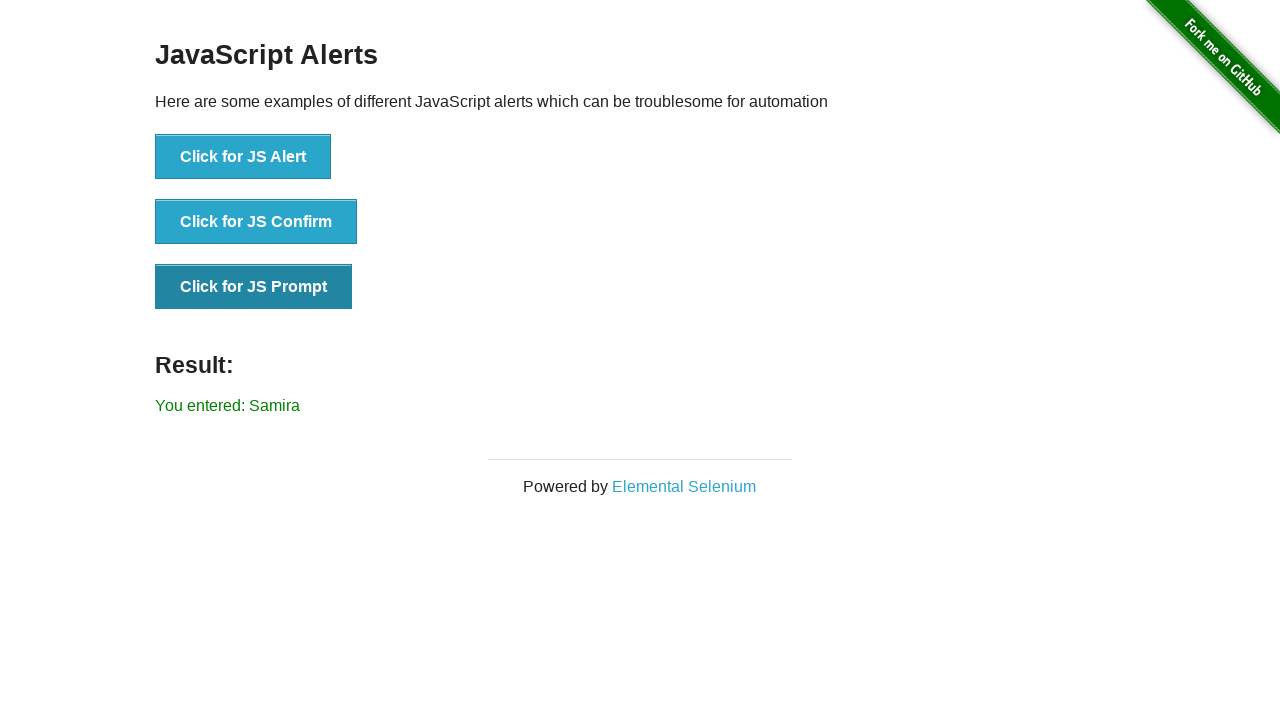

Retrieved result text from the page
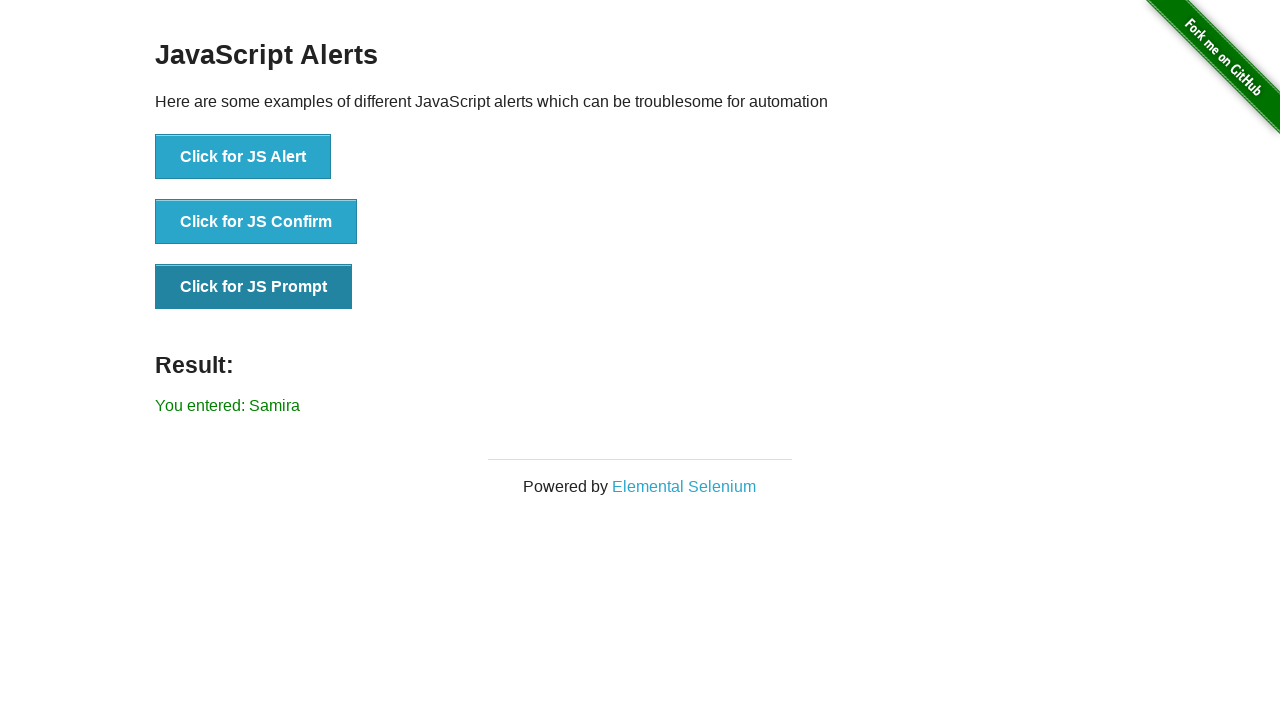

Verified that entered text 'Samira' is displayed in the result
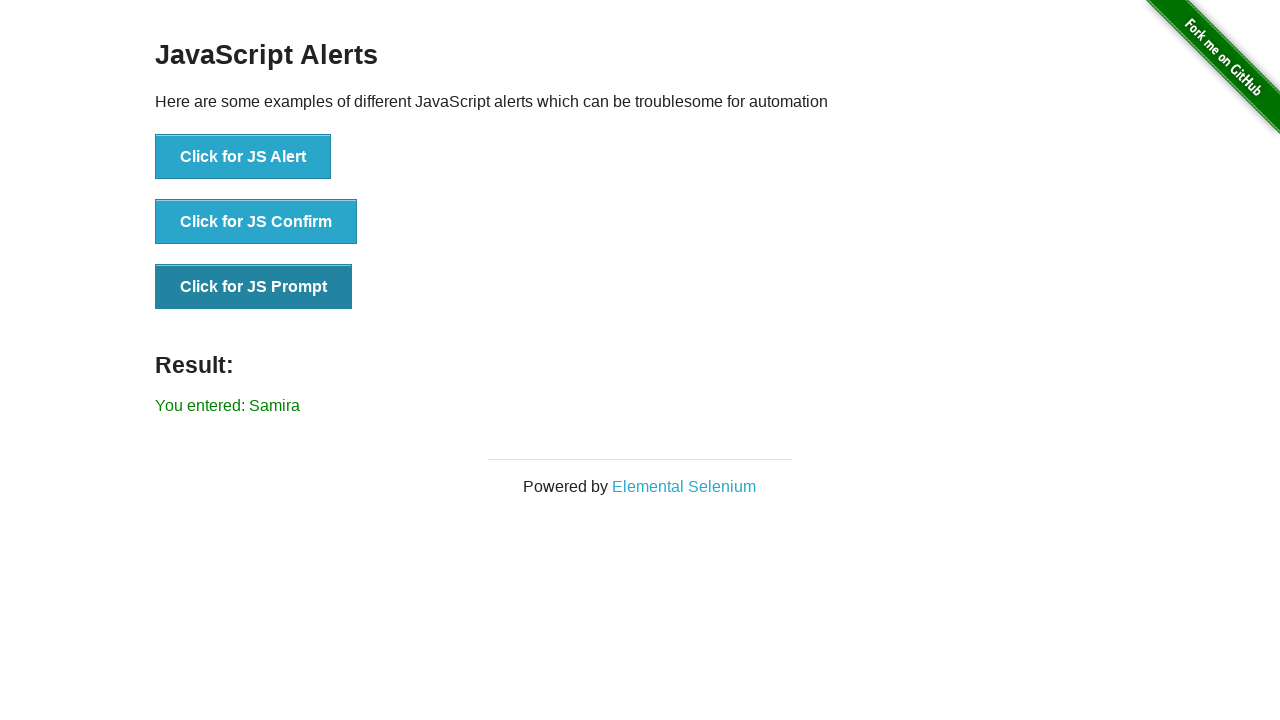

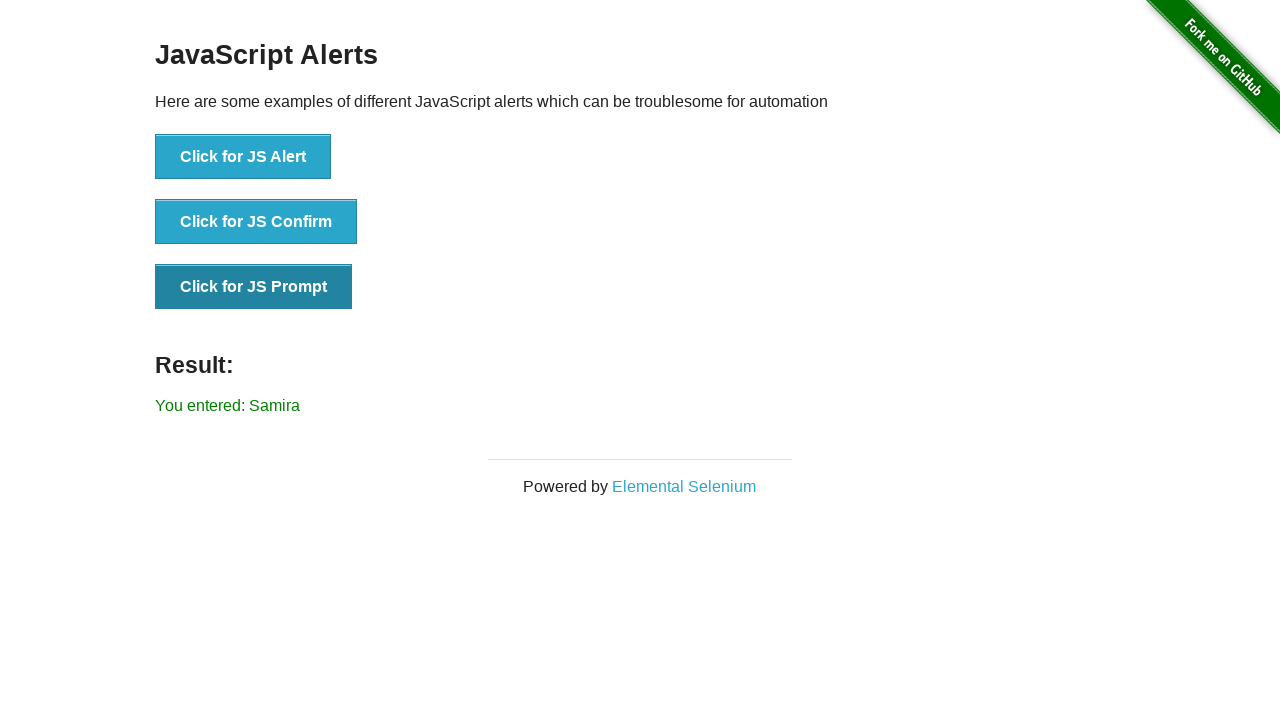